Tests slider interaction by moving the slider handle horizontally using mouse hover actions

Starting URL: http://demoqa.com/slider/

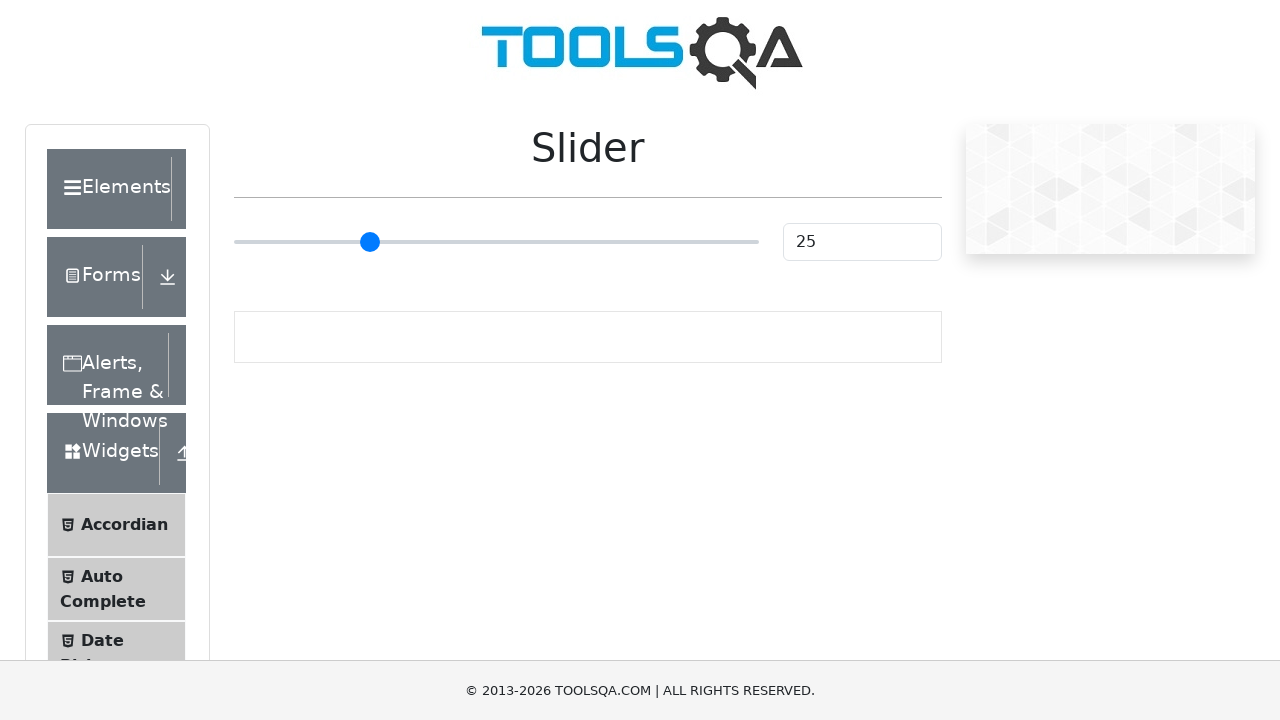

Located the slider element
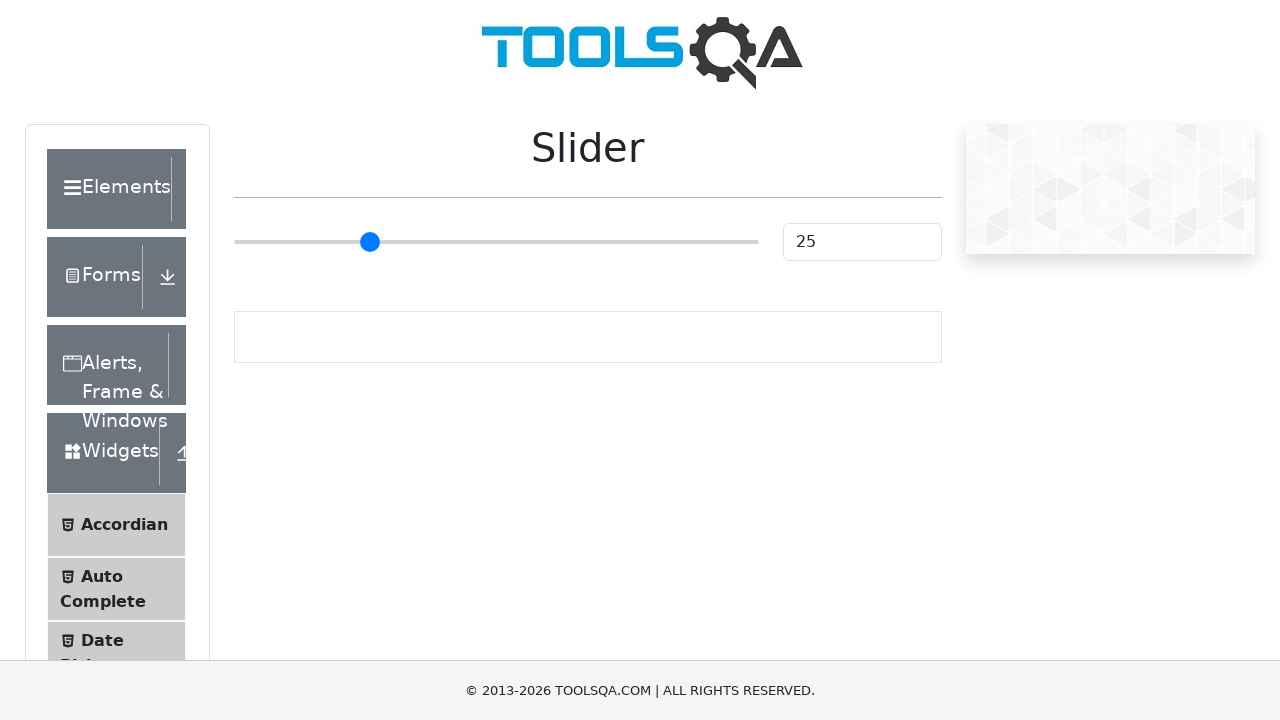

Hovered over the slider element at (496, 242) on #slider
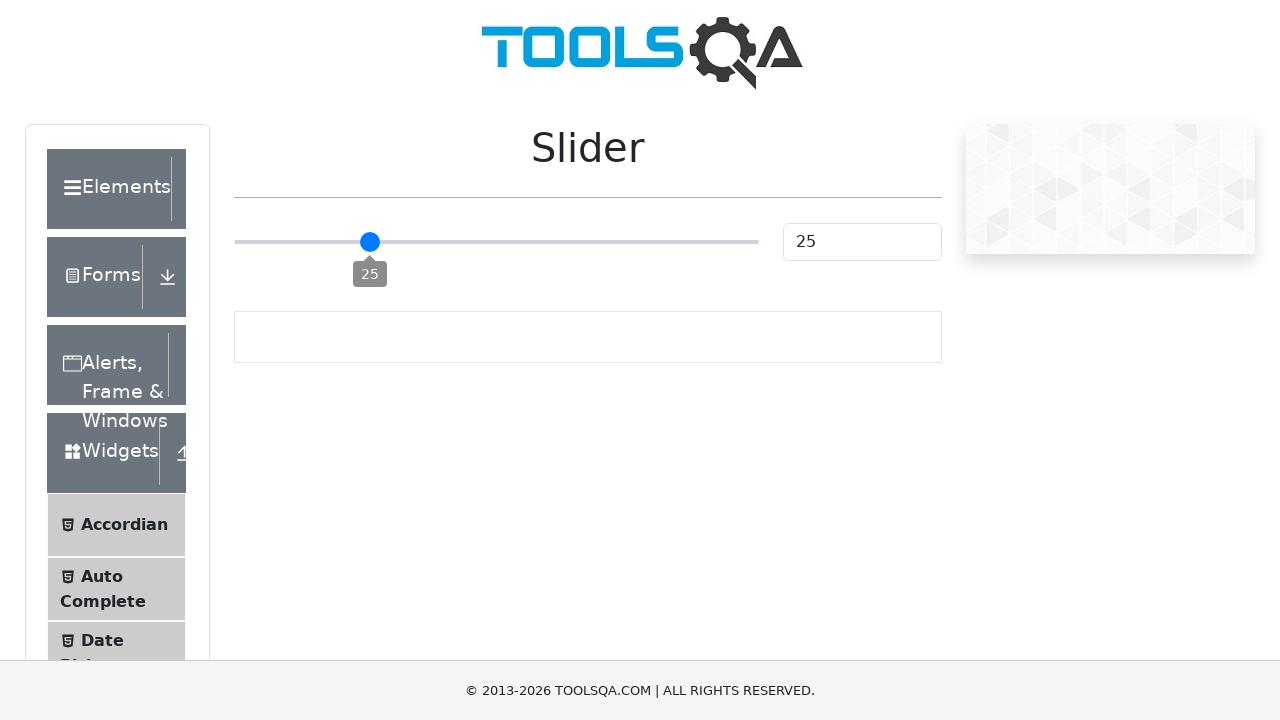

Dragged slider handle horizontally by 50 pixels at (284, 223)
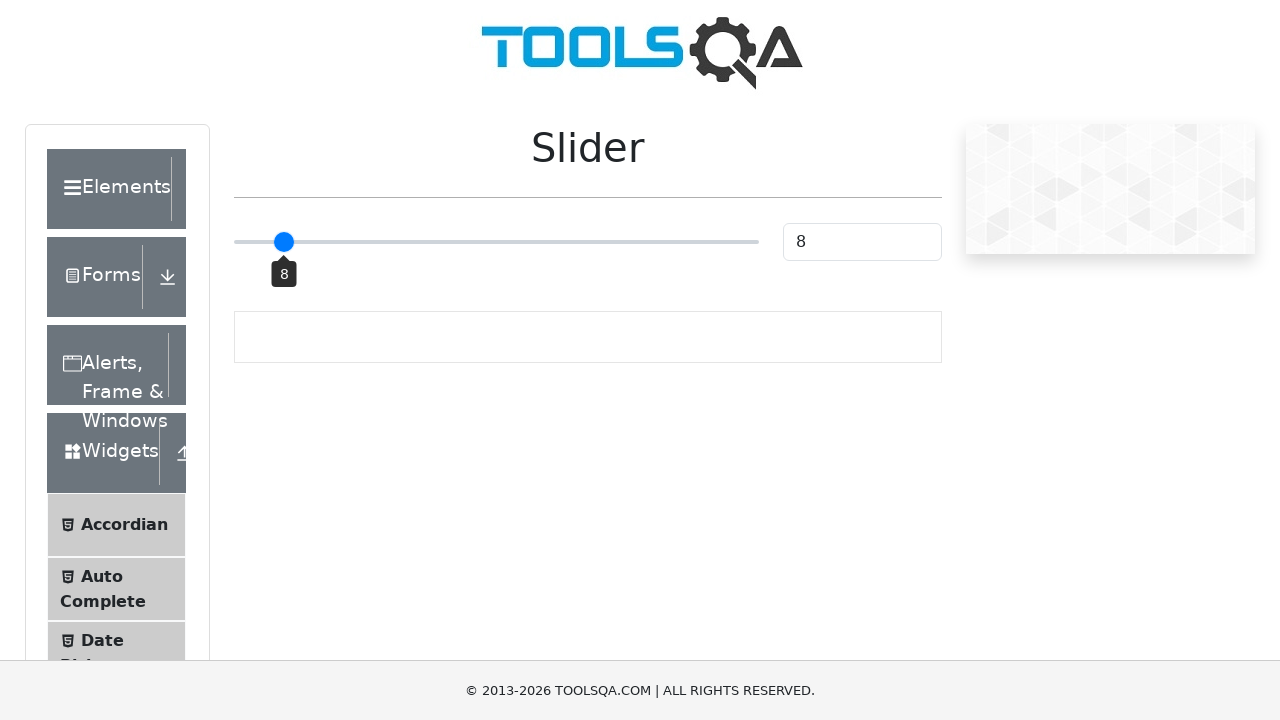

Clicked on the slider element at (496, 242) on #slider
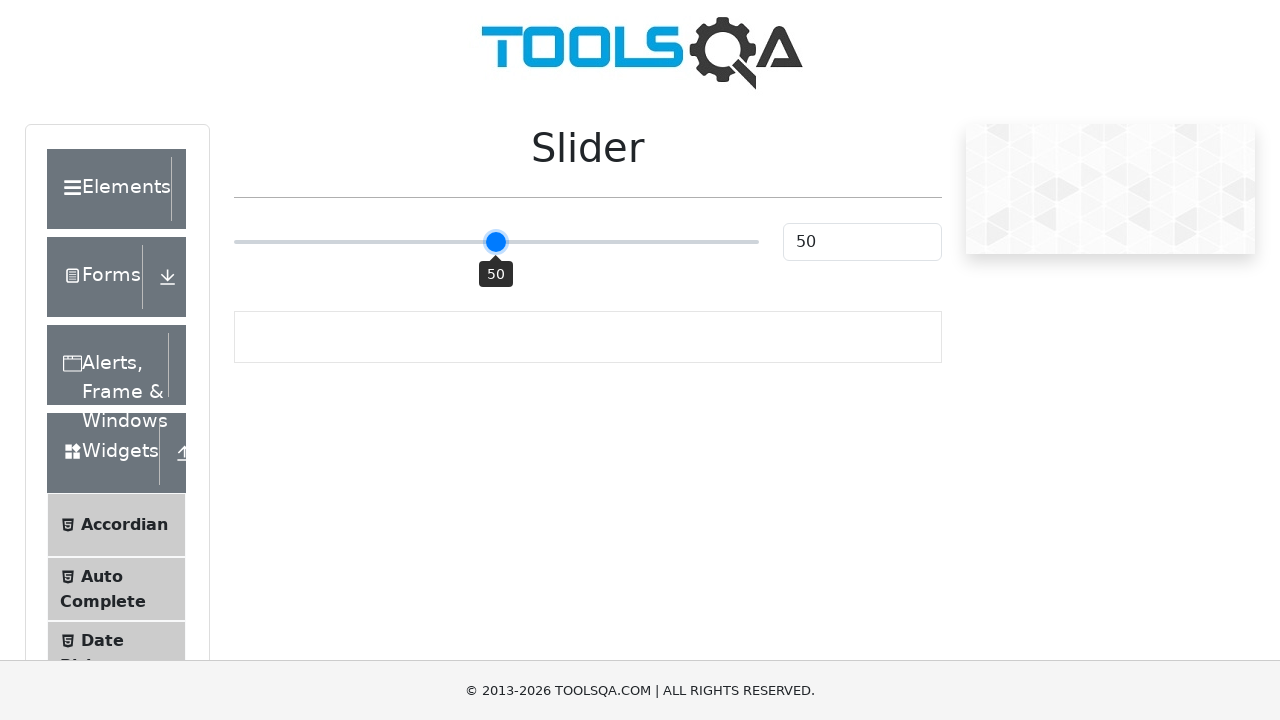

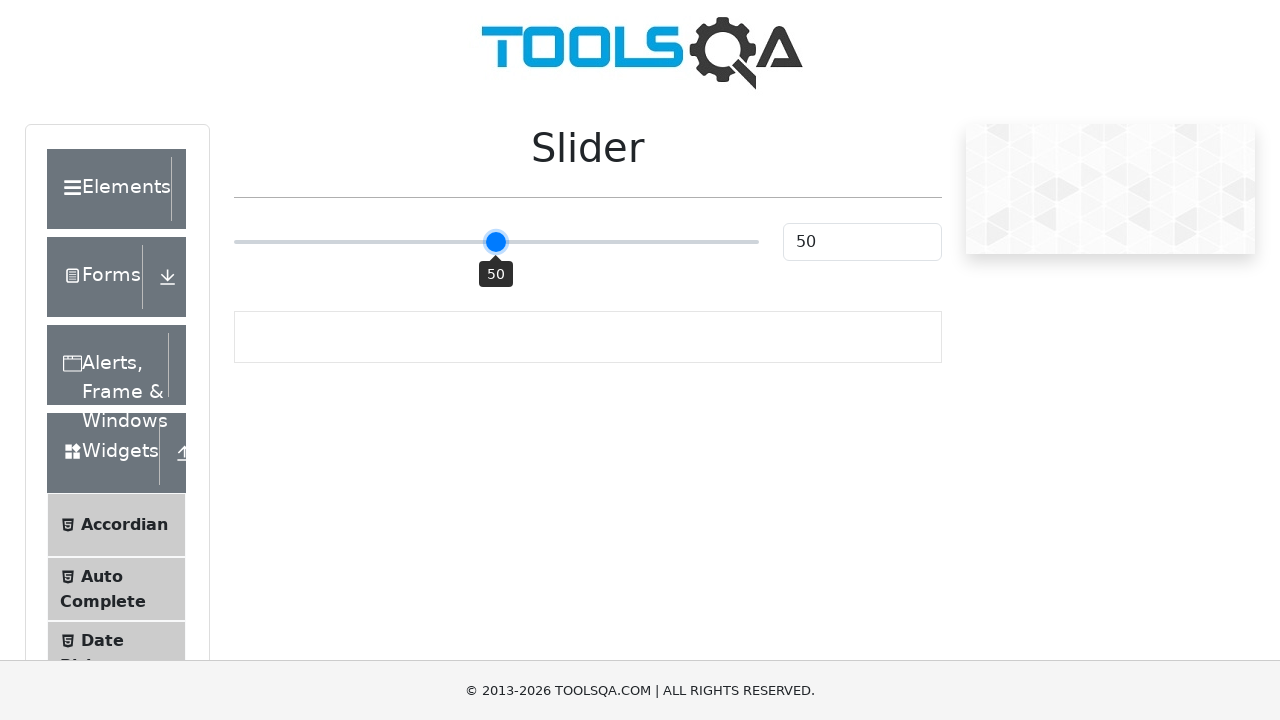